Tests that the company branding logo is displayed on the OrangeHRM login page

Starting URL: https://opensource-demo.orangehrmlive.com/web/index.php/auth/login

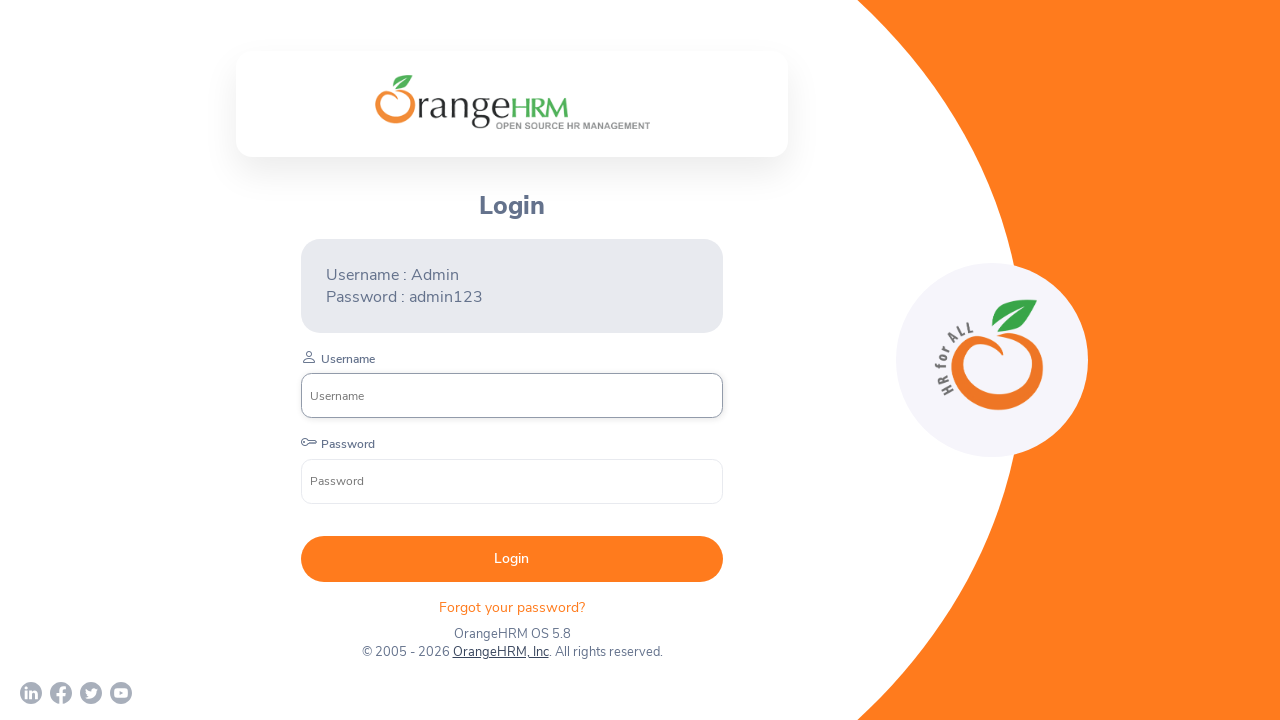

Waited for company branding logo to become visible on OrangeHRM login page
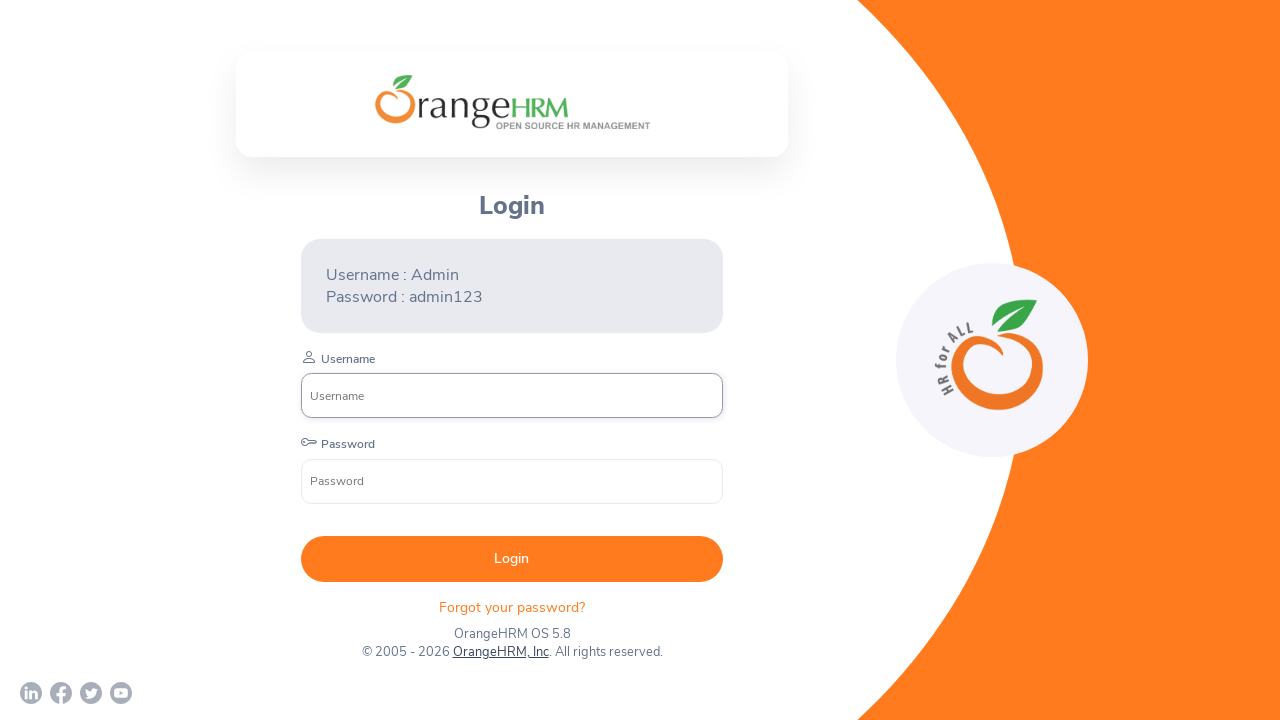

Verified that company branding logo is visible on the page
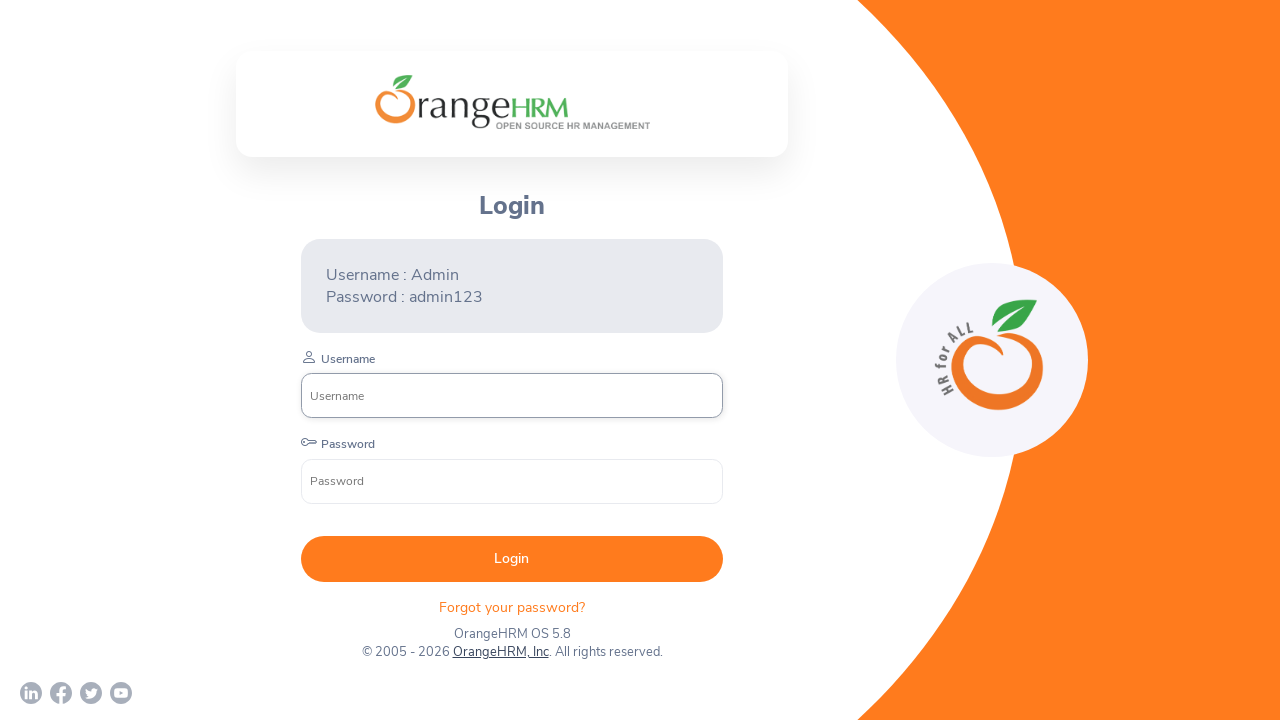

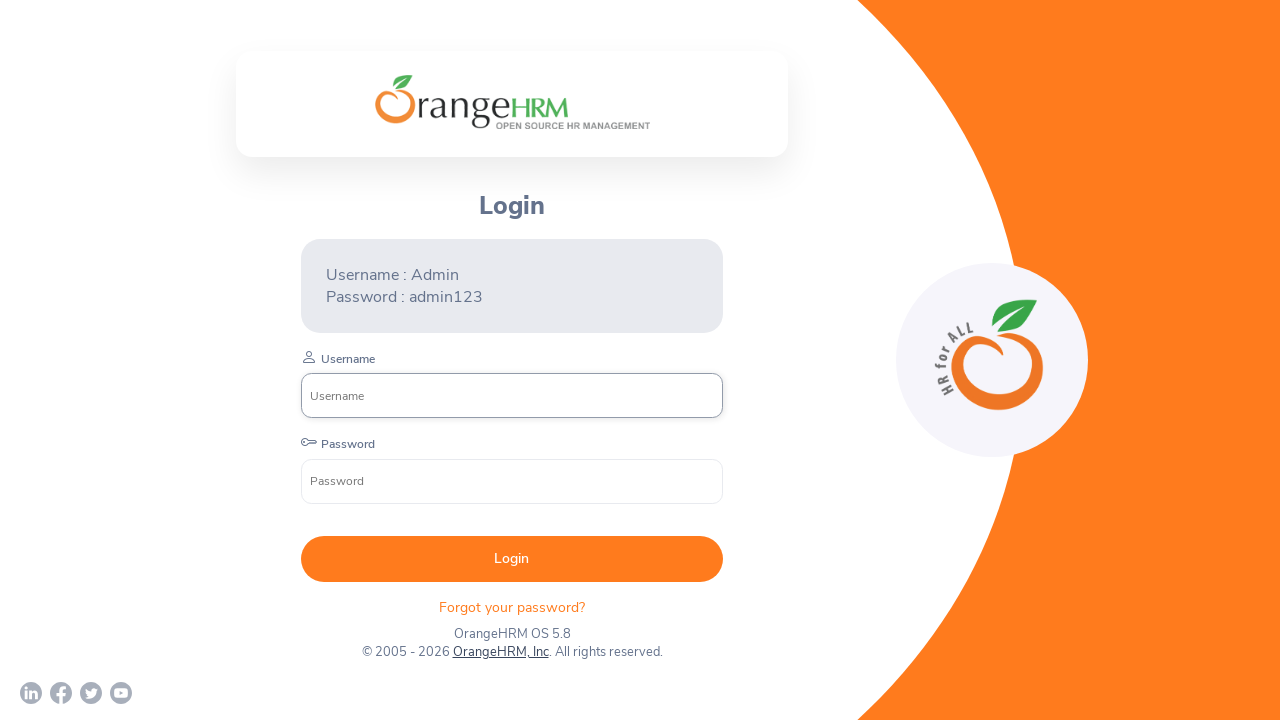